Tests date picker functionality by clearing the current date and entering a future date (10 days from today)

Starting URL: https://demoqa.com/date-picker

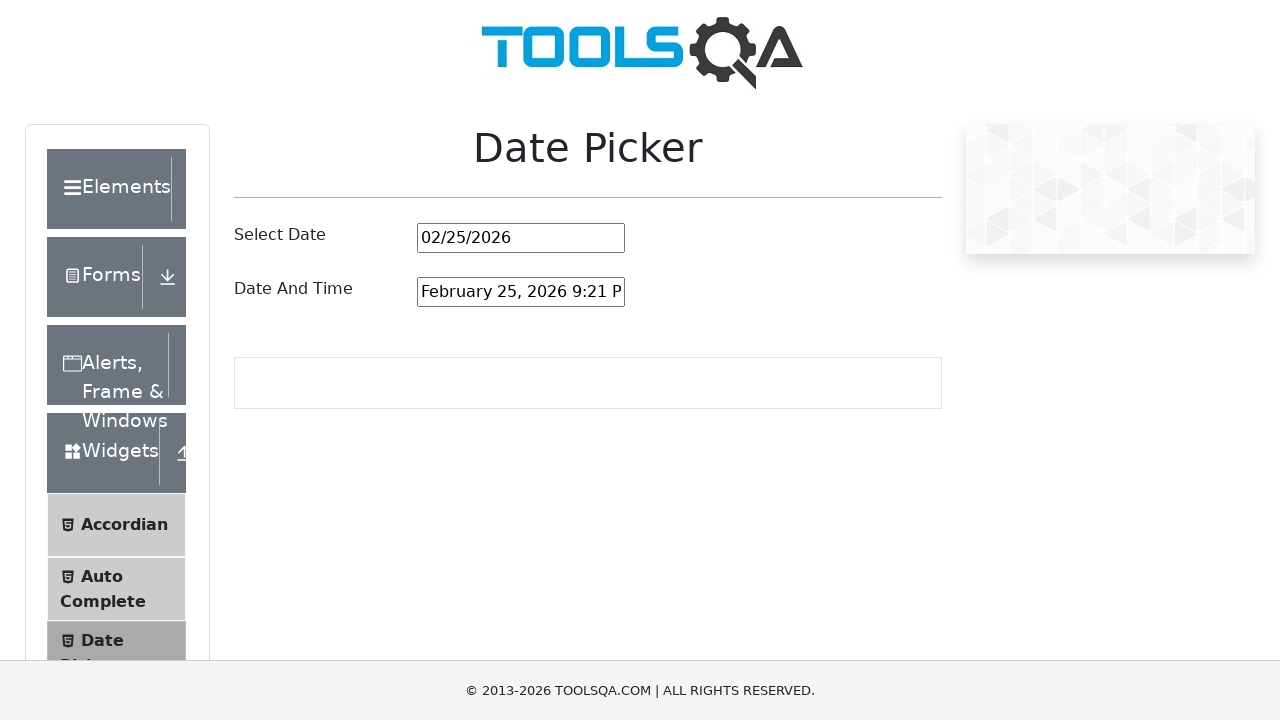

Located date picker input field
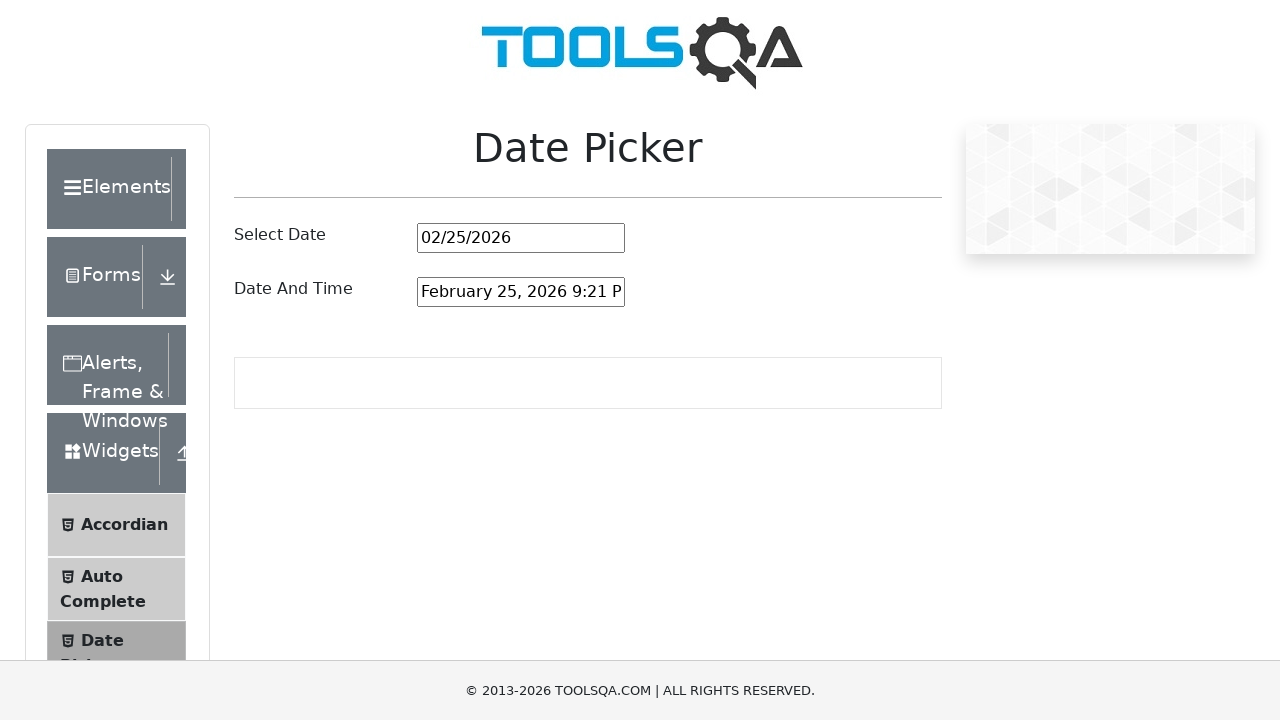

Clicked on date picker input field at (521, 238) on #datePickerMonthYearInput
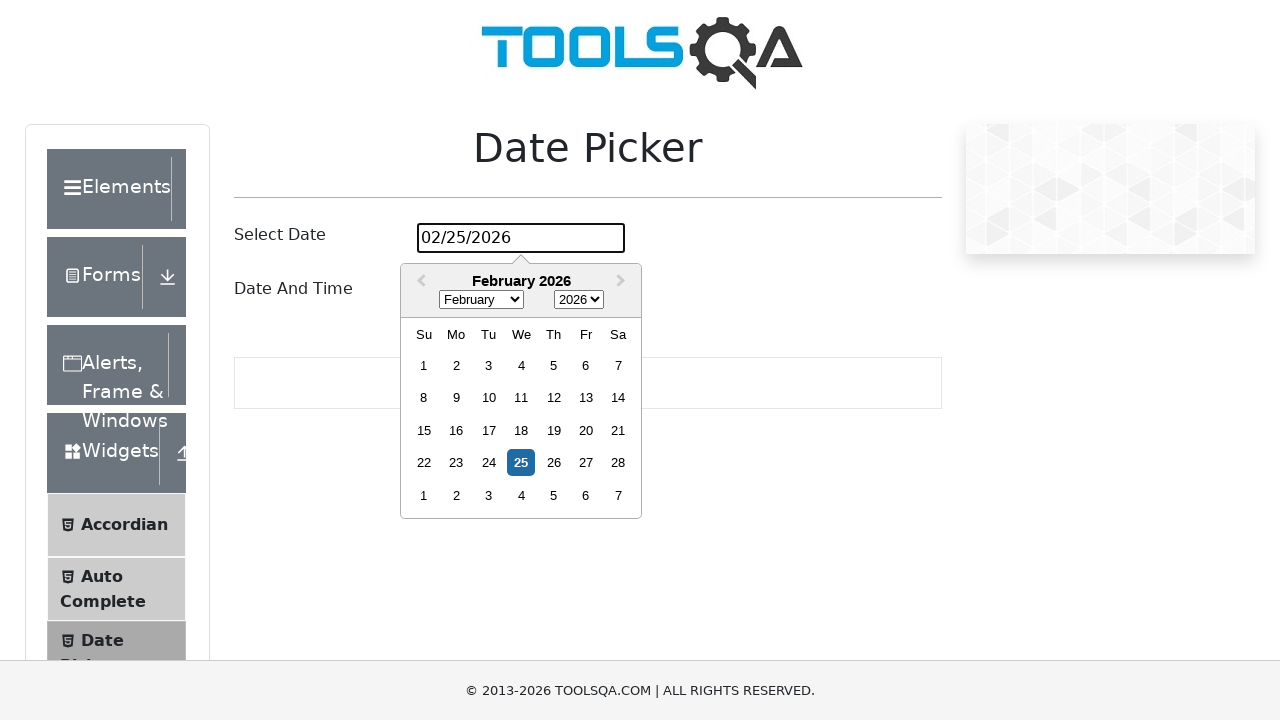

Selected all text in date picker field
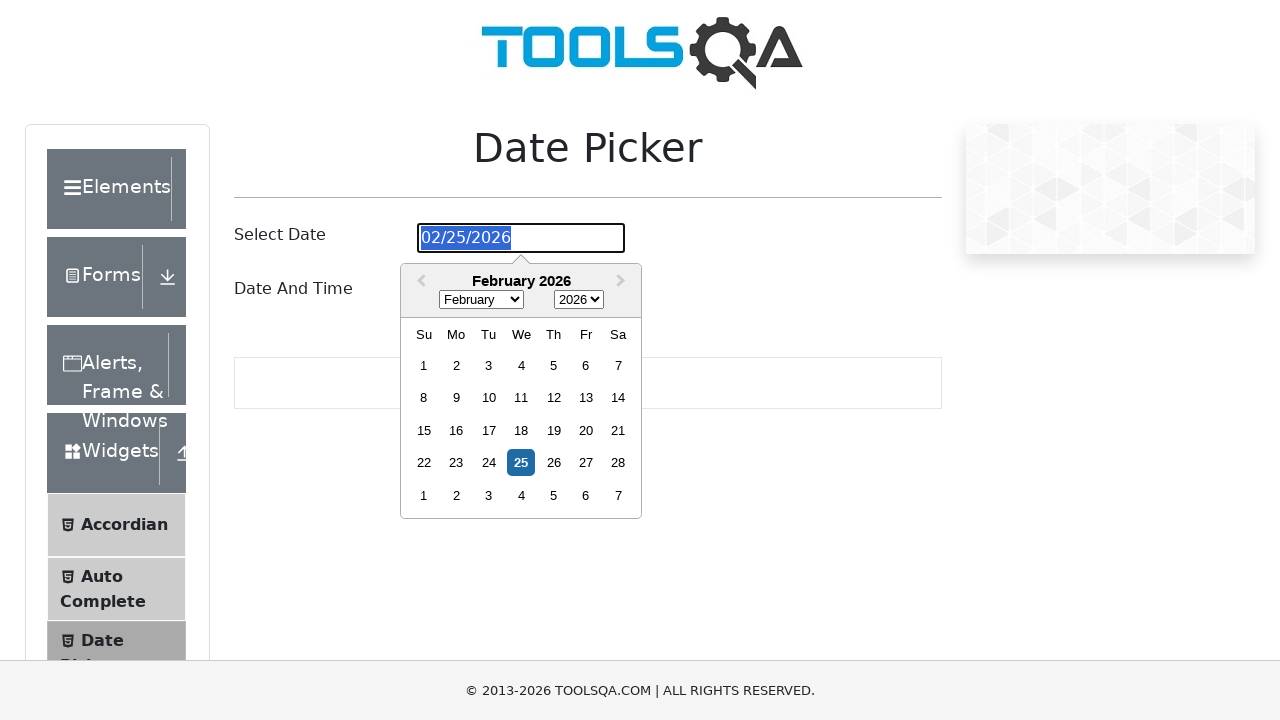

Calculated future date: 03/07/2026
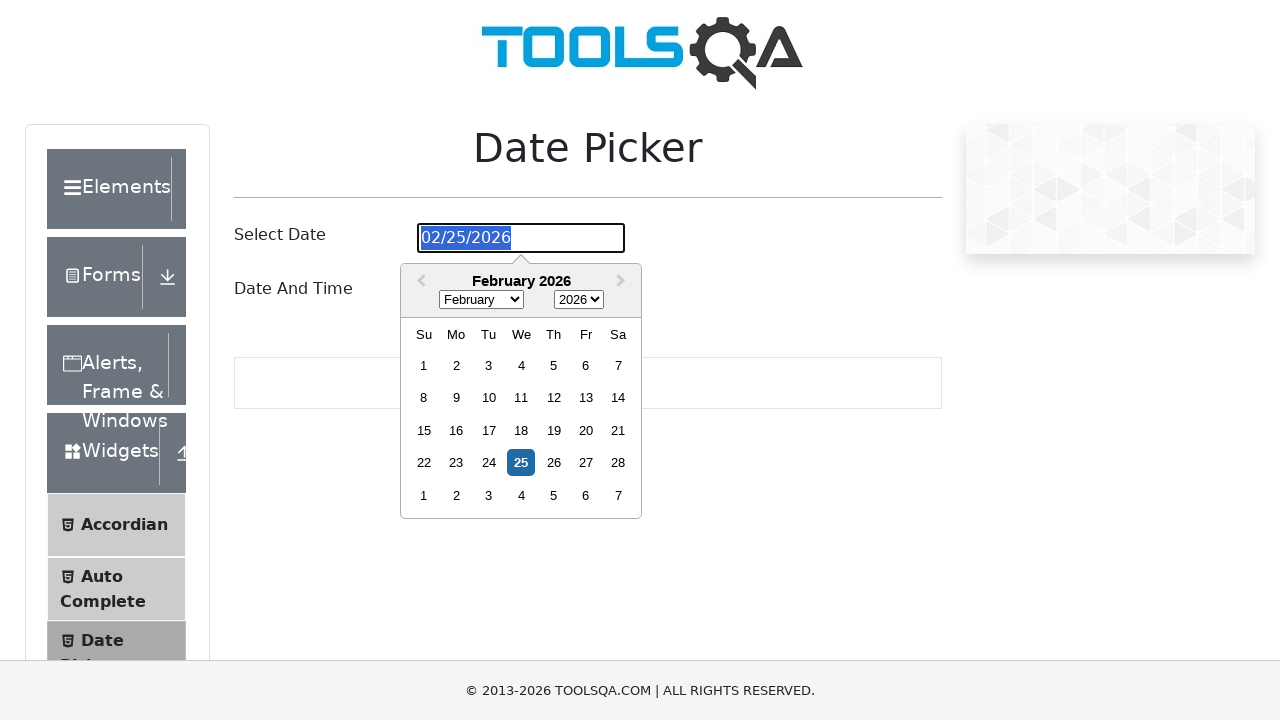

Filled date picker with future date 03/07/2026 on #datePickerMonthYearInput
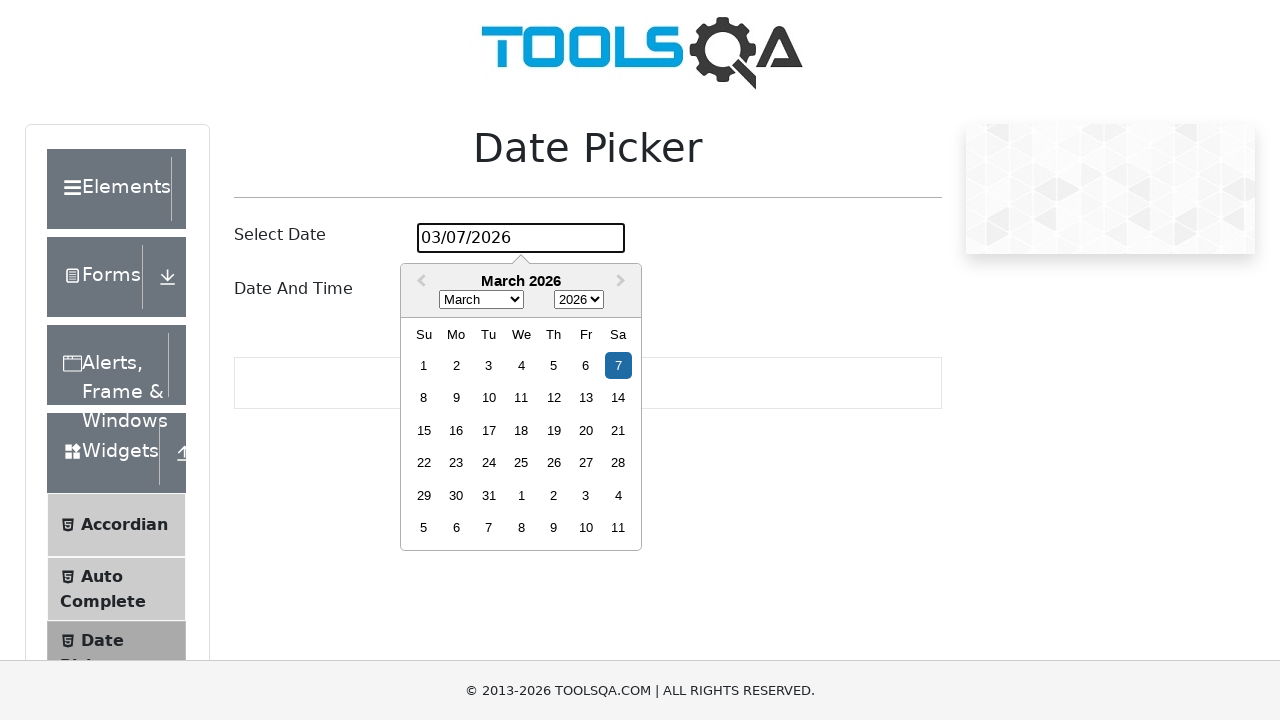

Pressed Enter to submit the date
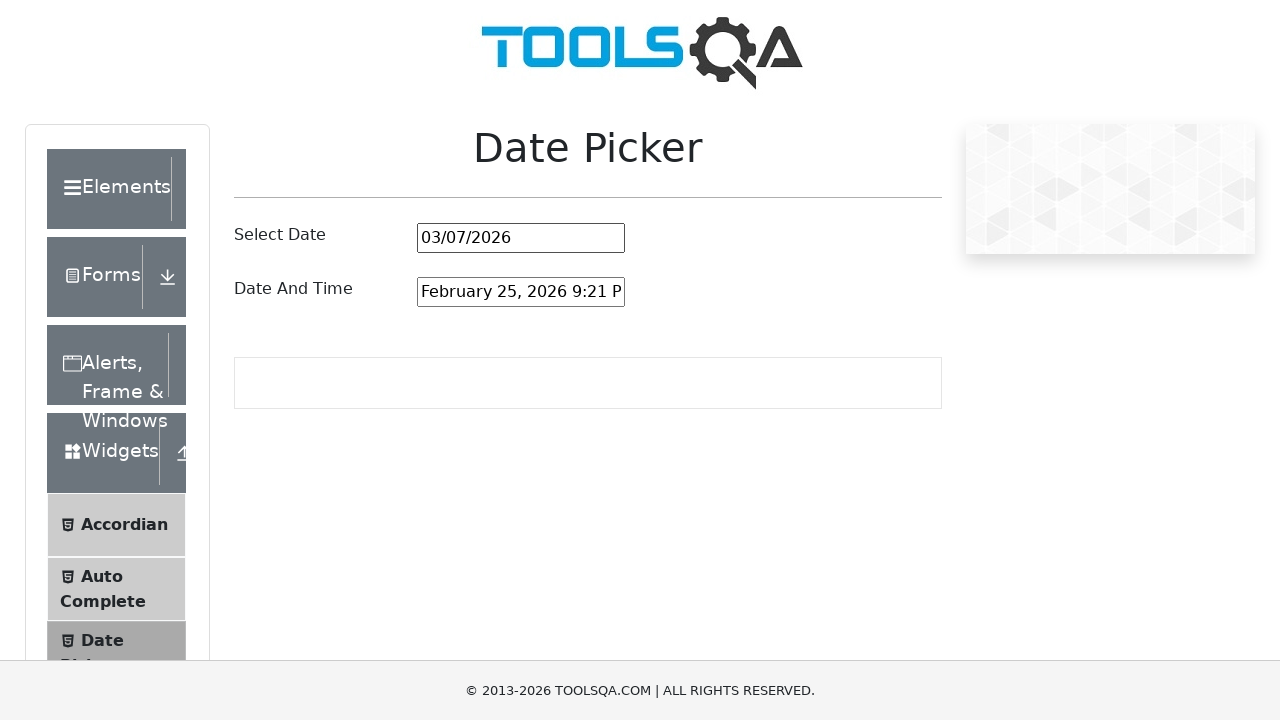

Waited for date to be applied
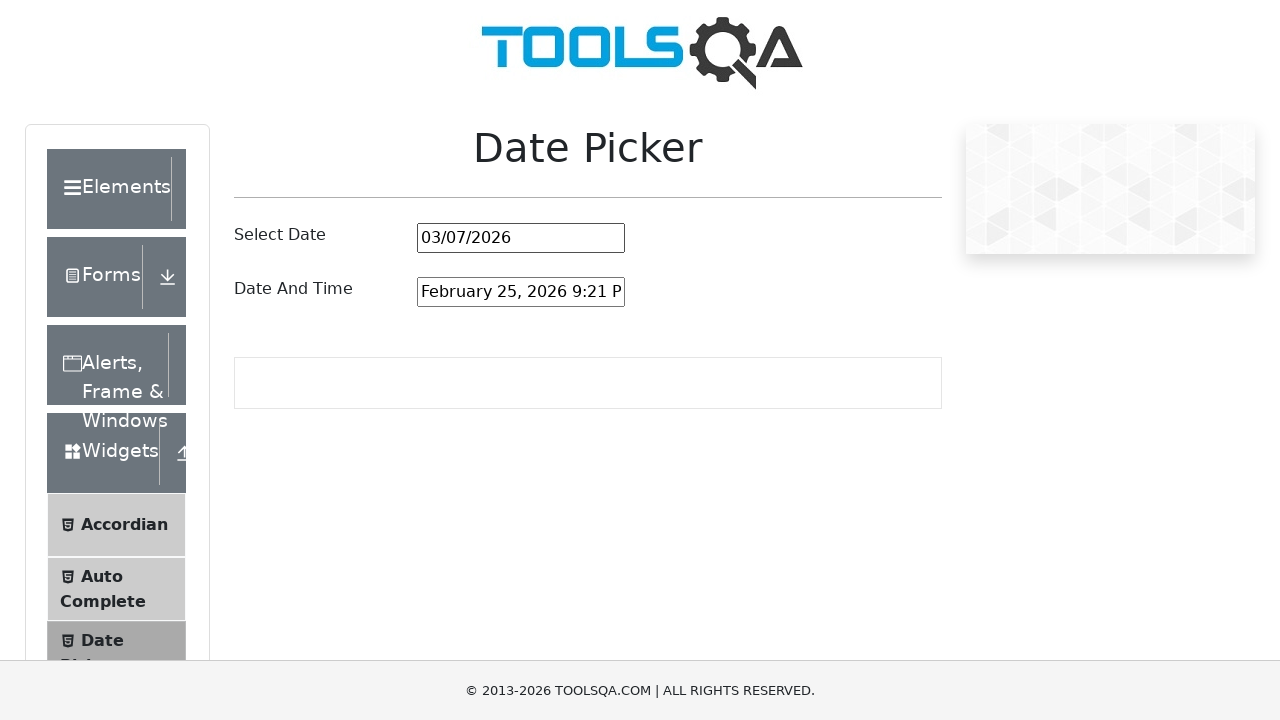

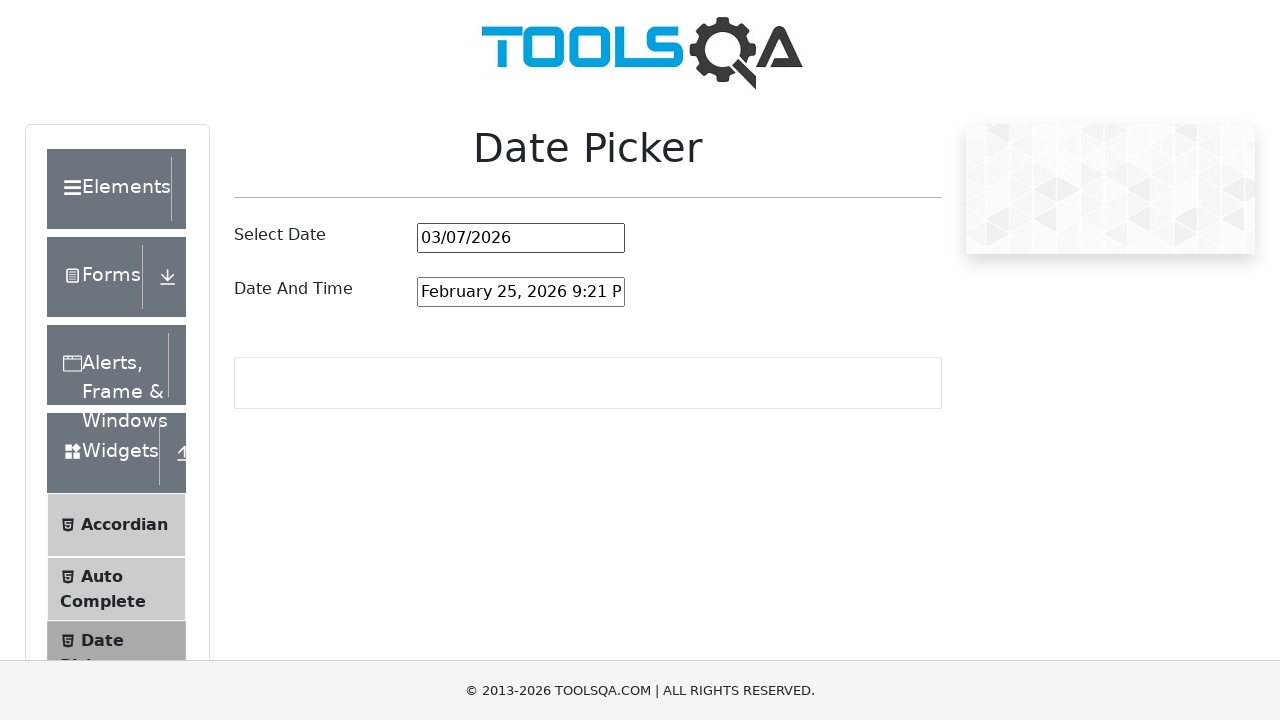